Tests the fish market price search functionality by selecting a fish type from dropdown, entering search dates, and submitting a search query to view market data.

Starting URL: https://www.susansijang.co.kr/nsis/miw/ko/info/miw3130

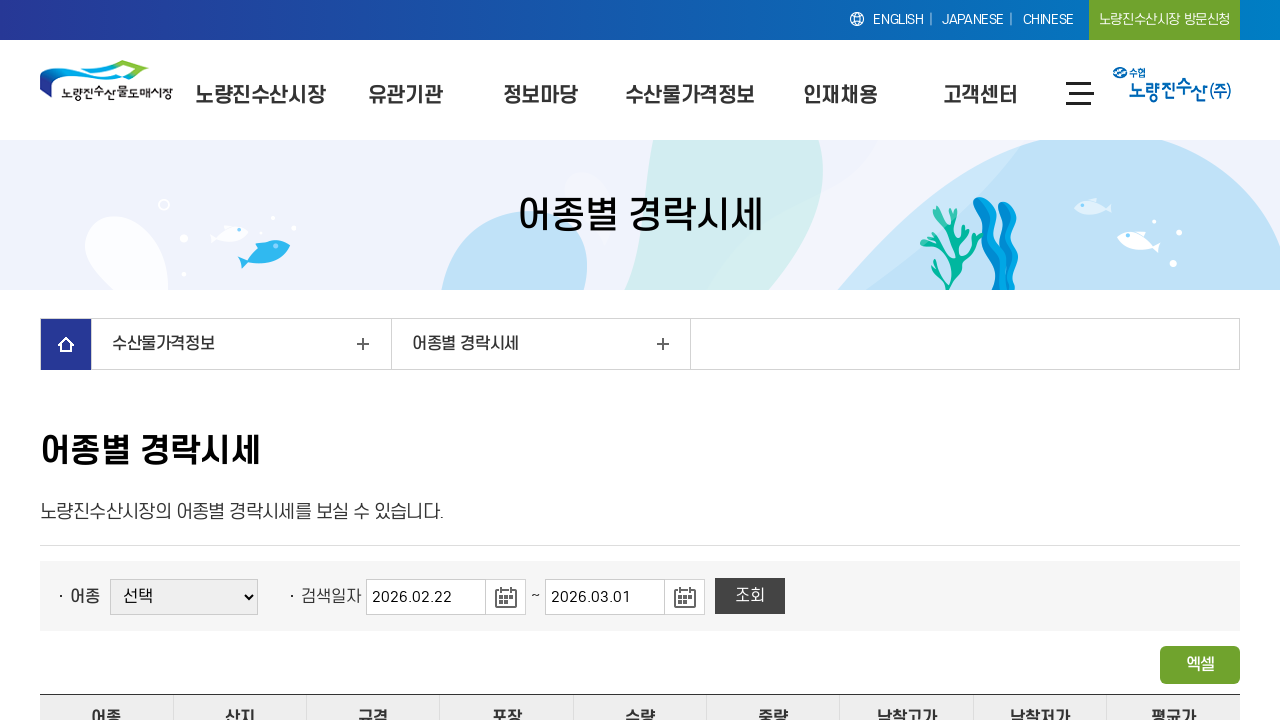

Selected flatfish (넙치/광어) from fish type dropdown on #kdfshCode
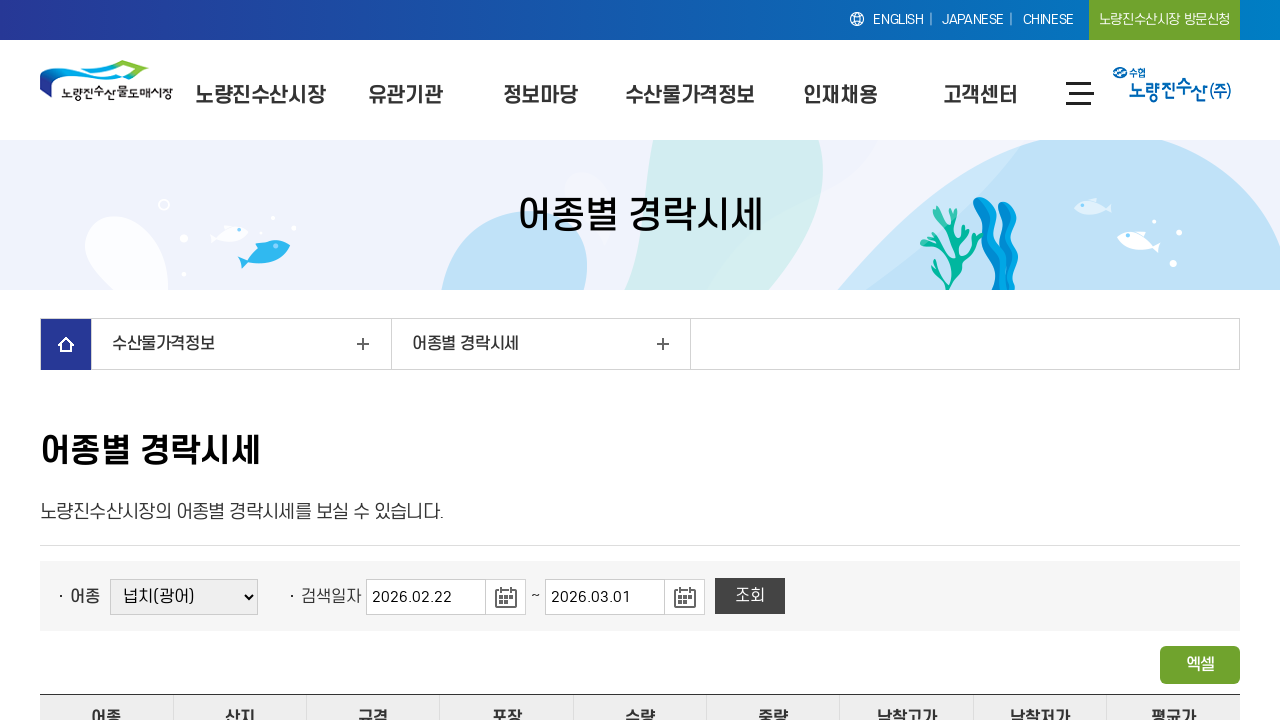

Clicked search button to load initial results at (750, 596) on #searchBtn
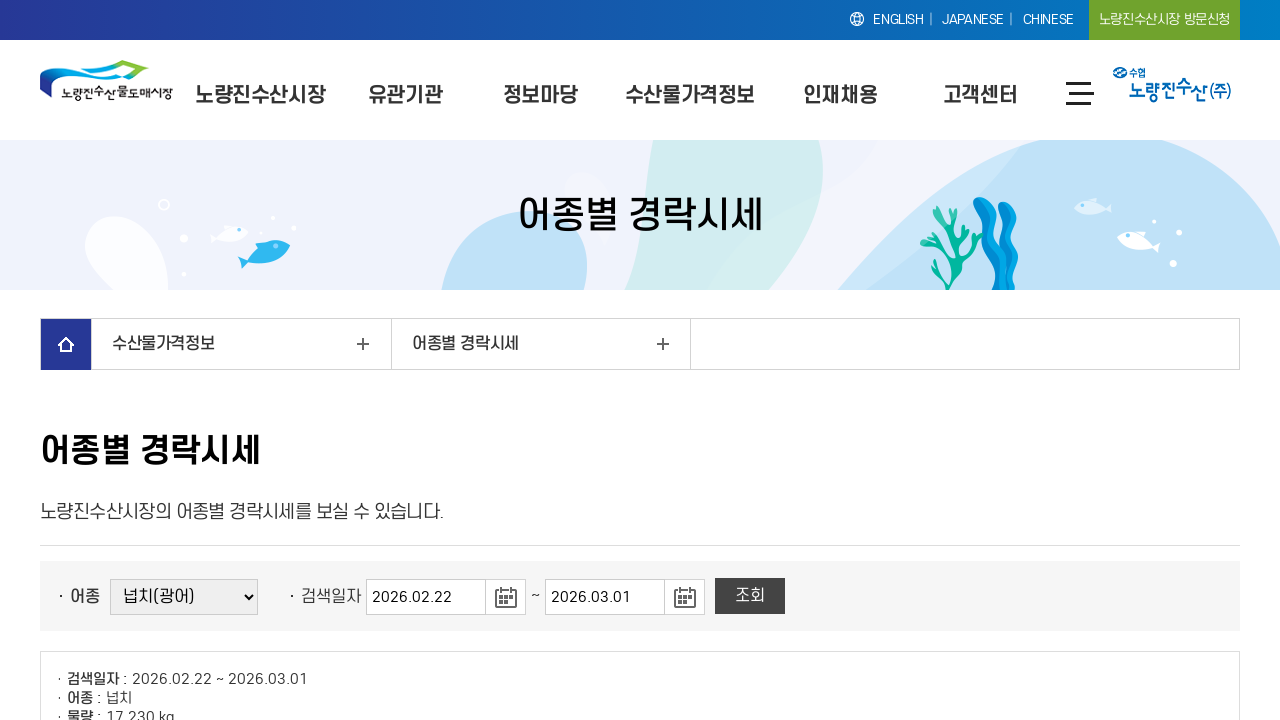

Initial results table loaded
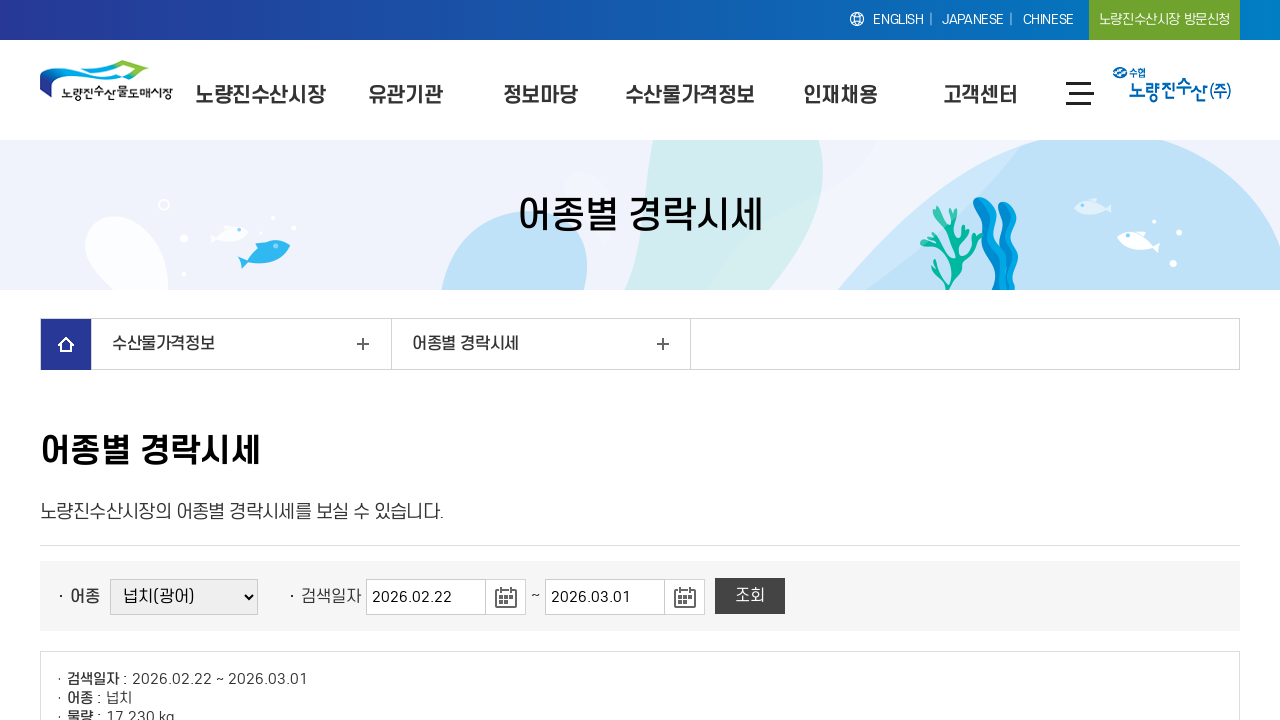

Cleared start date field on #searchStartDe
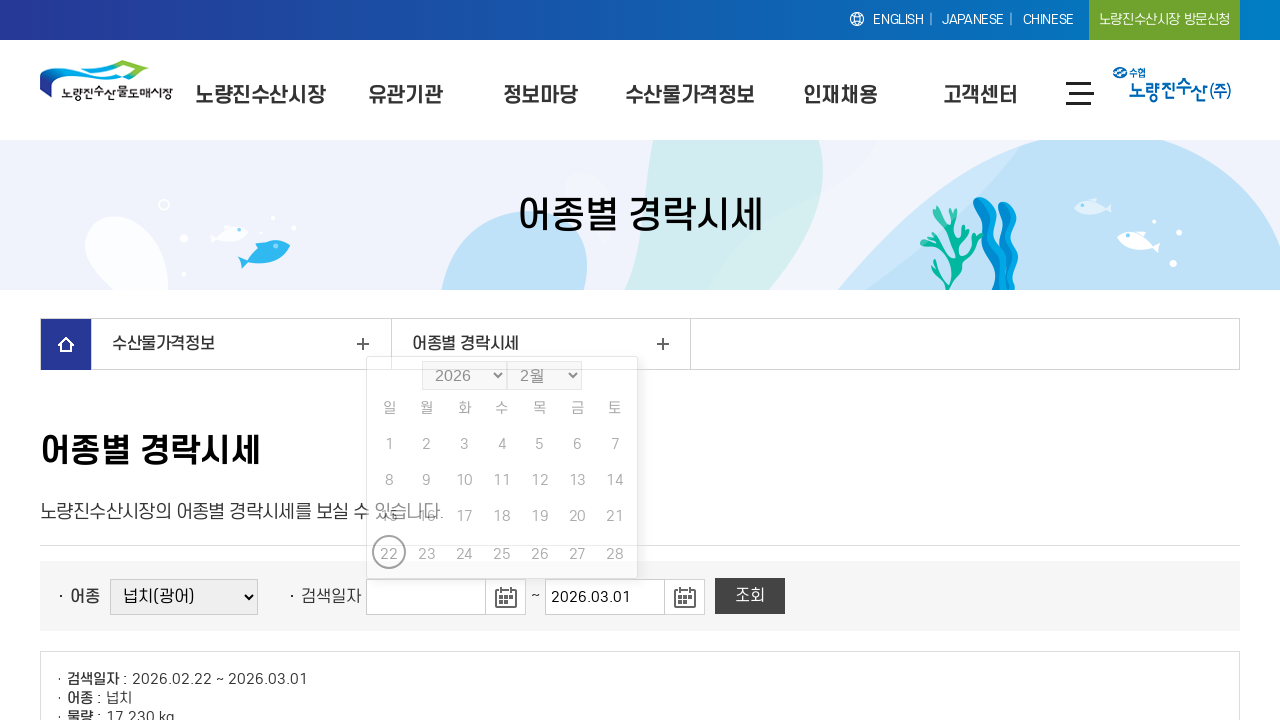

Entered start date 2024-03-15 on #searchStartDe
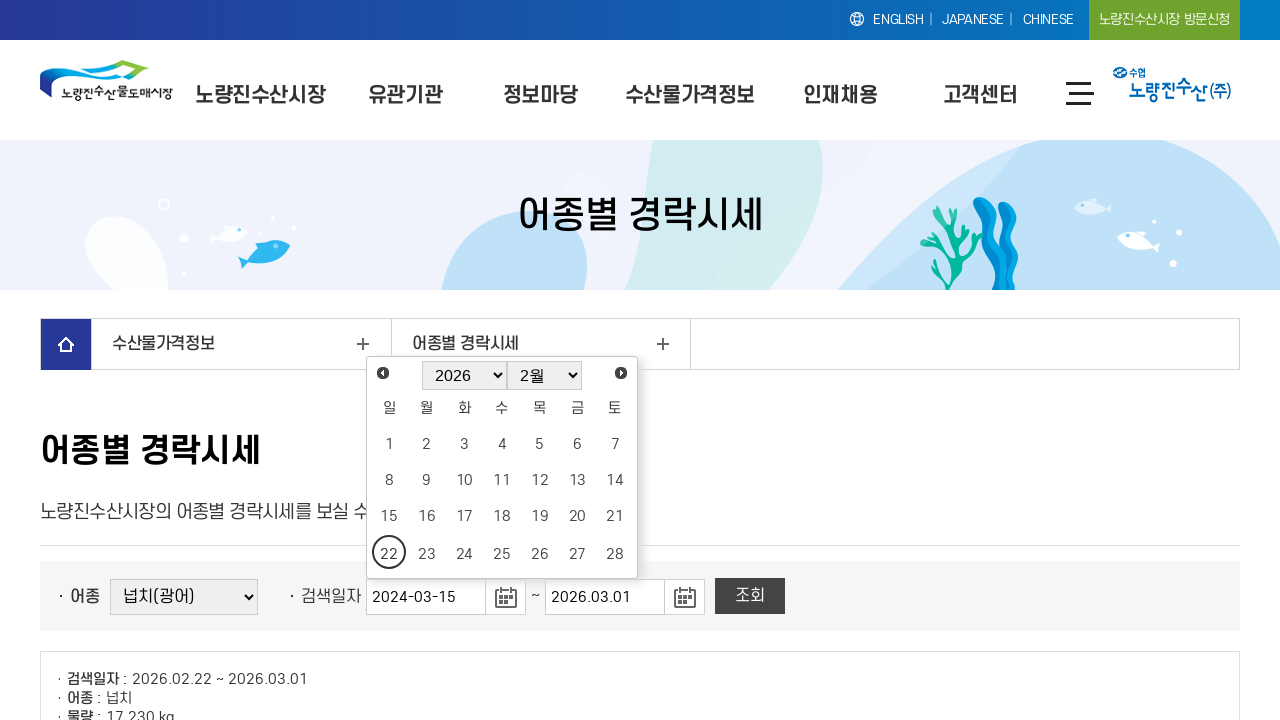

Cleared end date field on #searchEndDe
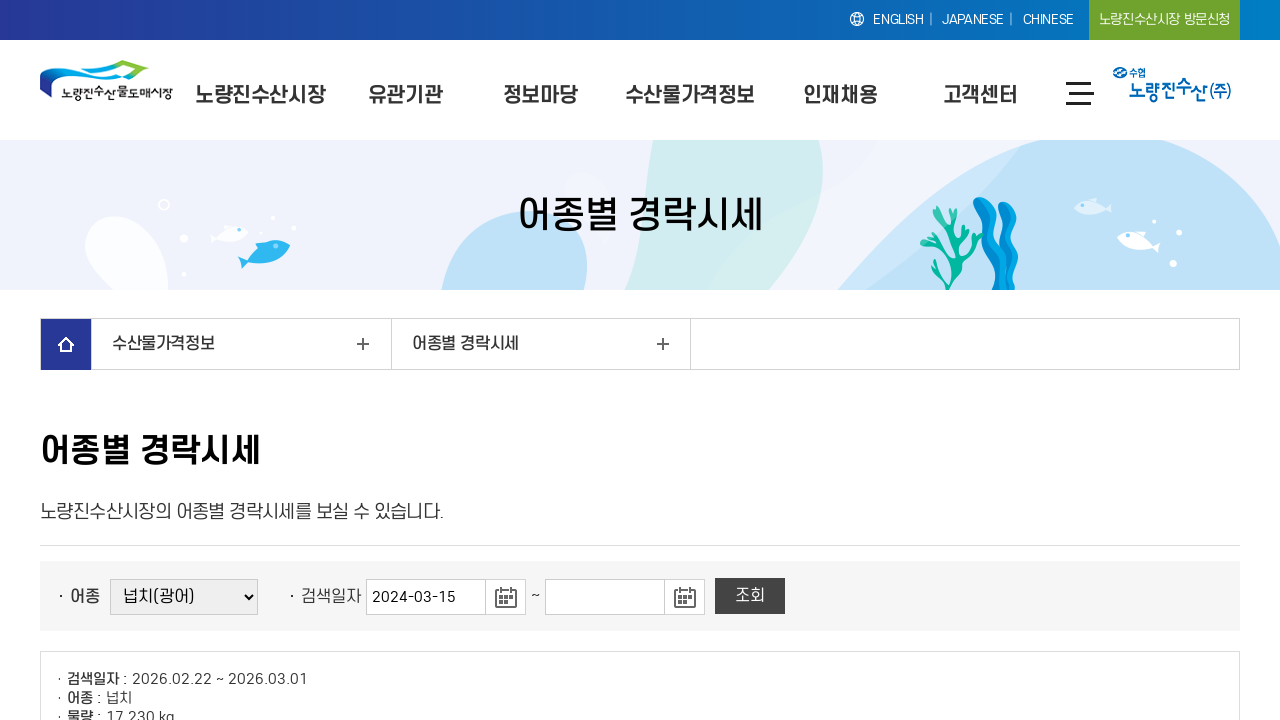

Entered end date 2024-03-15 on #searchEndDe
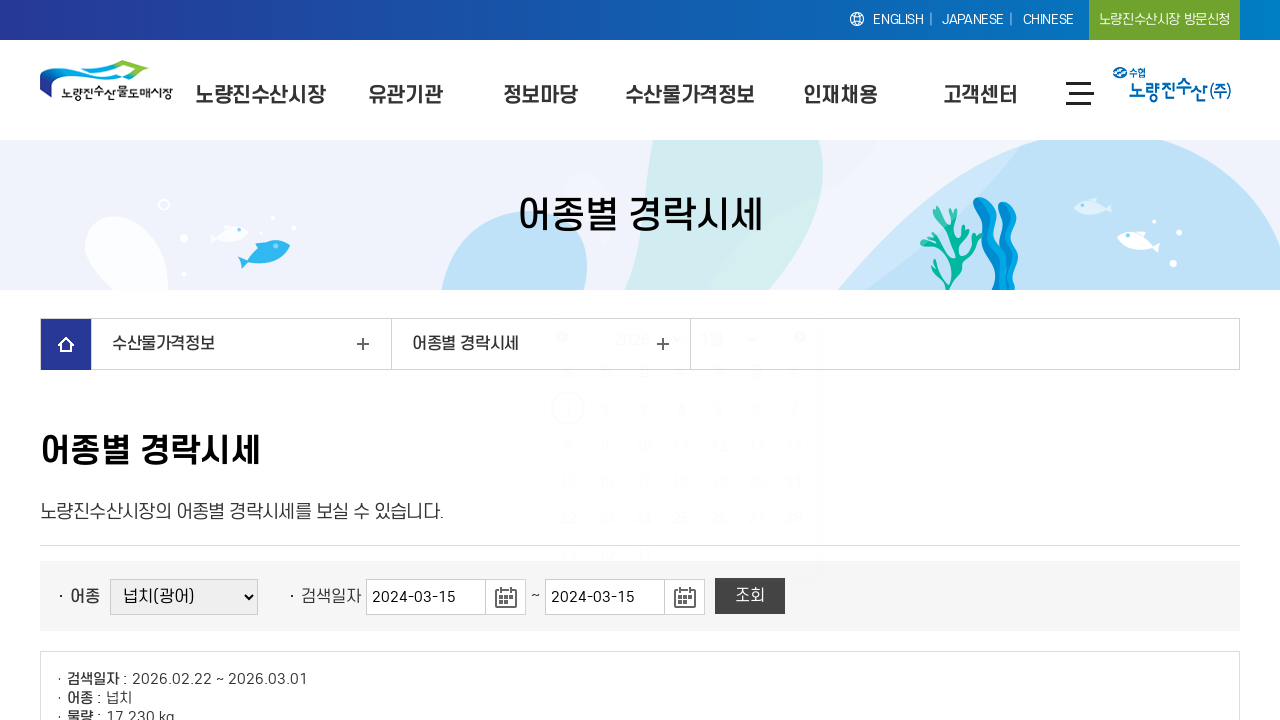

Clicked search button to search with new date range at (750, 596) on #searchBtn
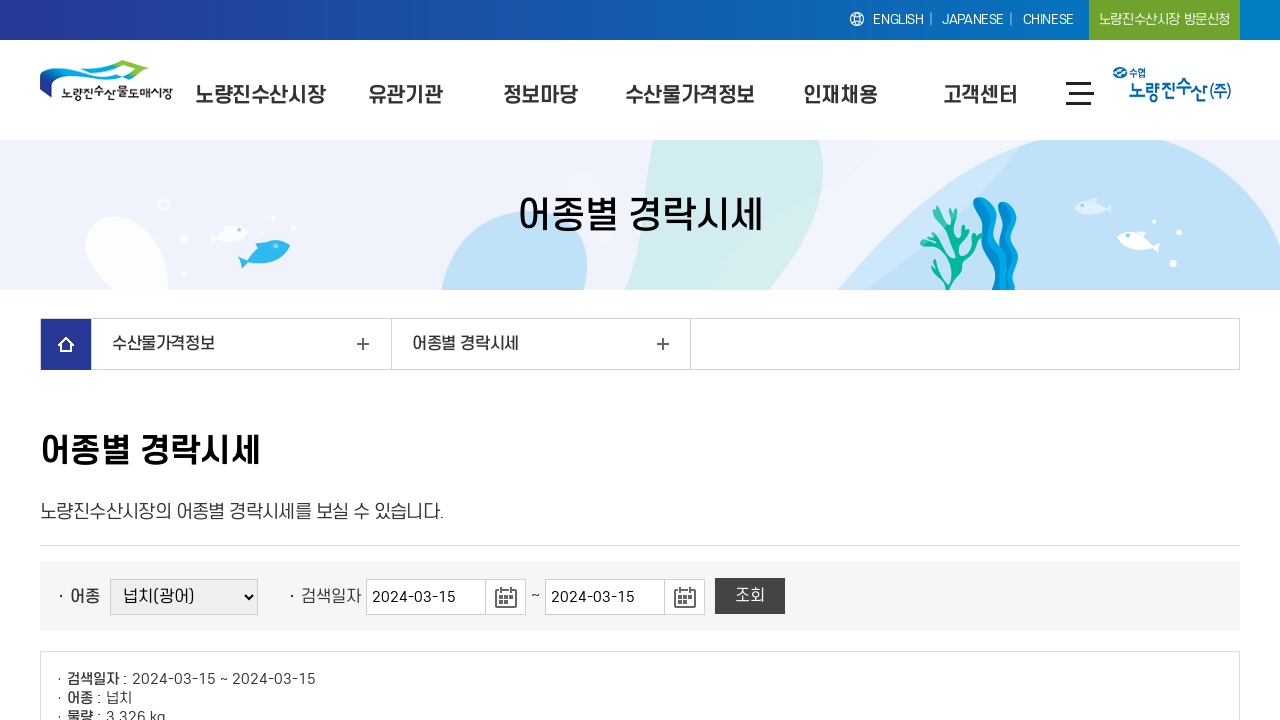

Results table with market data loaded successfully
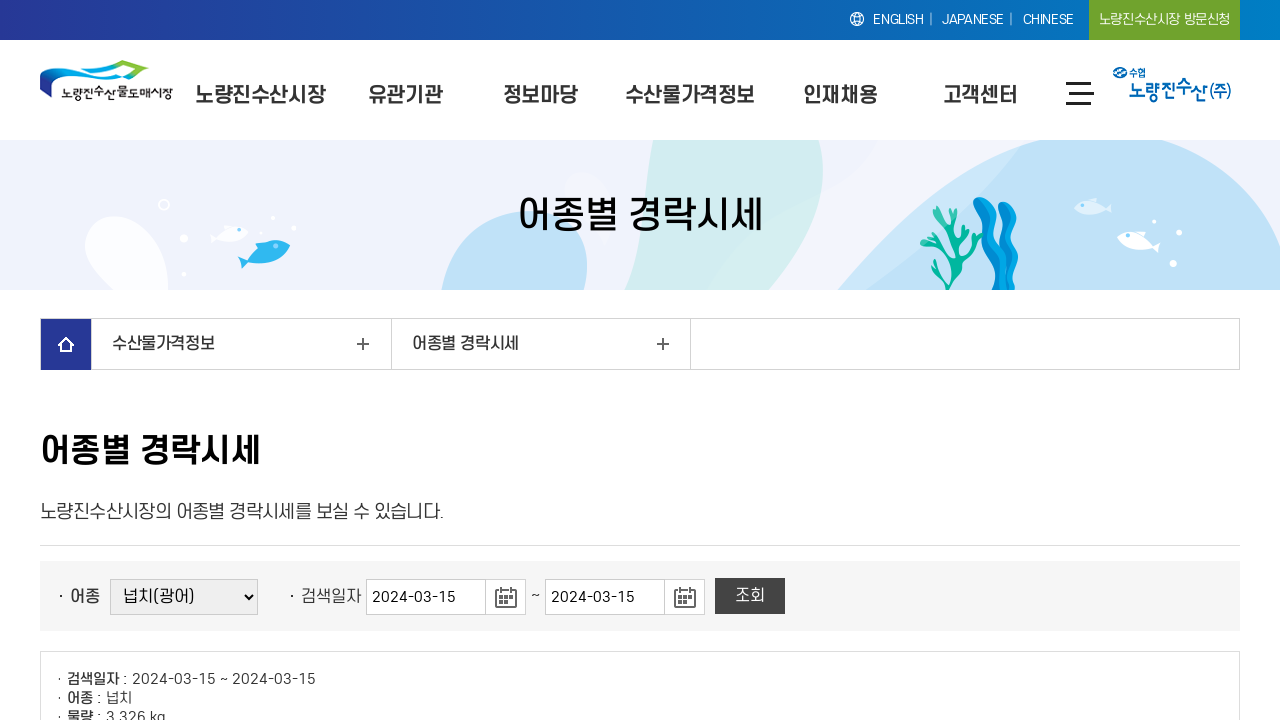

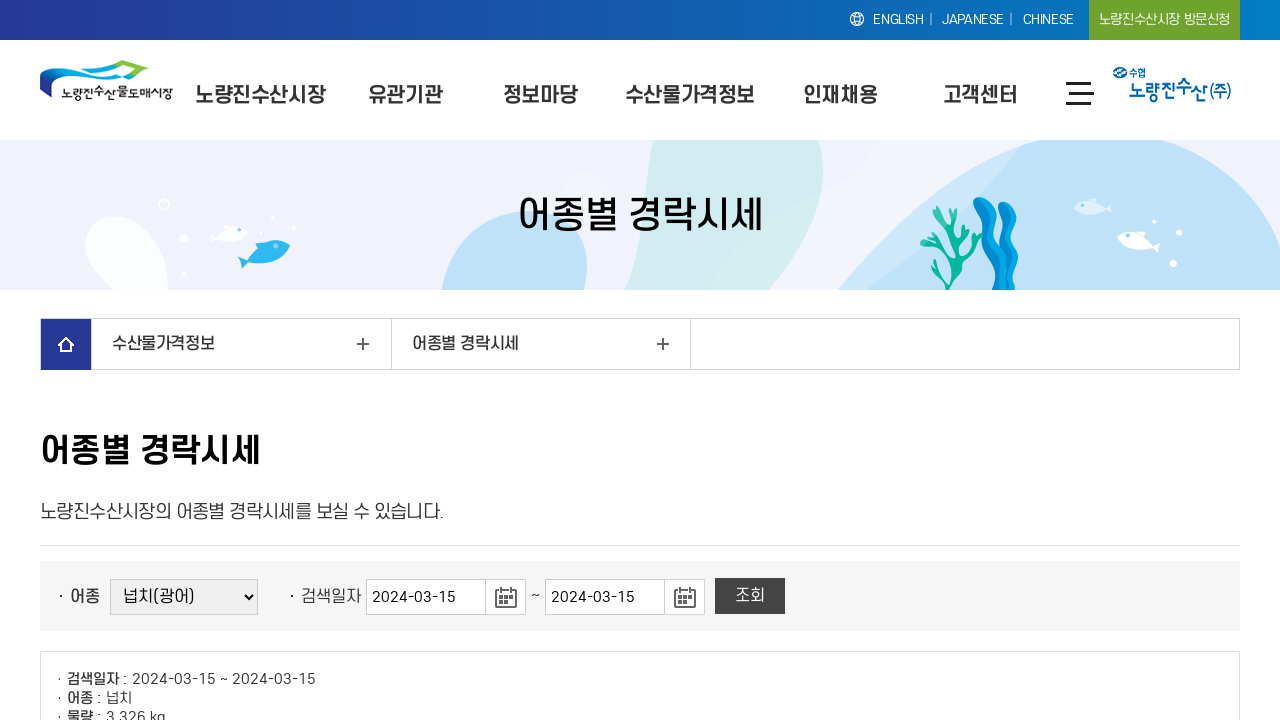